Tests a timed alert that appears after 5 seconds by clicking a button and accepting the delayed alert

Starting URL: https://demoqa.com/alerts

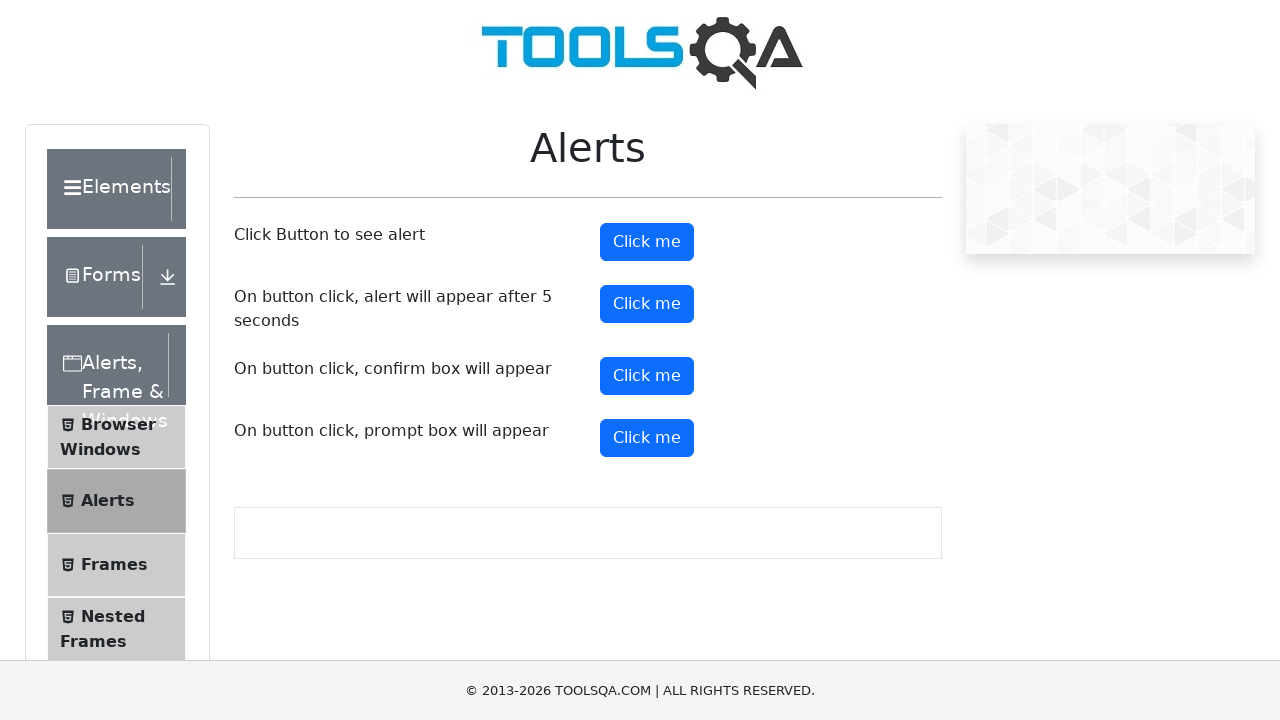

Set up dialog handler to automatically accept alerts
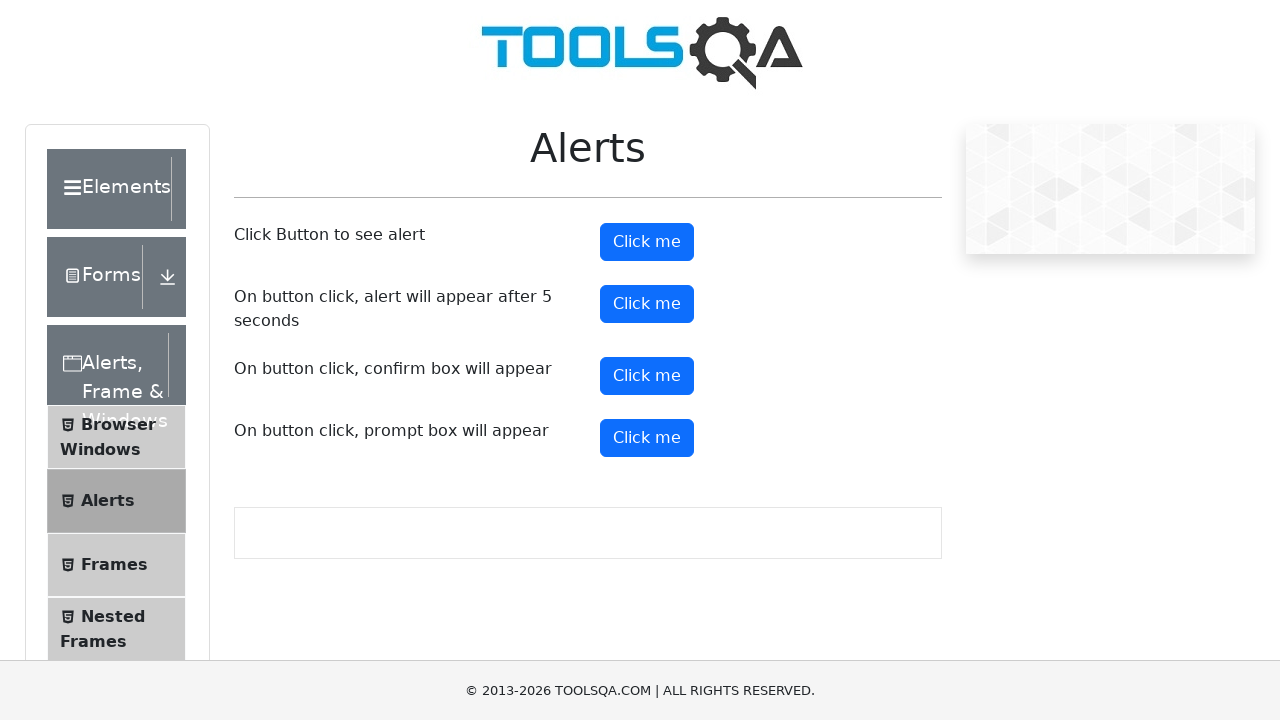

Clicked the timer alert button to trigger the 5-second delayed alert at (647, 304) on #timerAlertButton
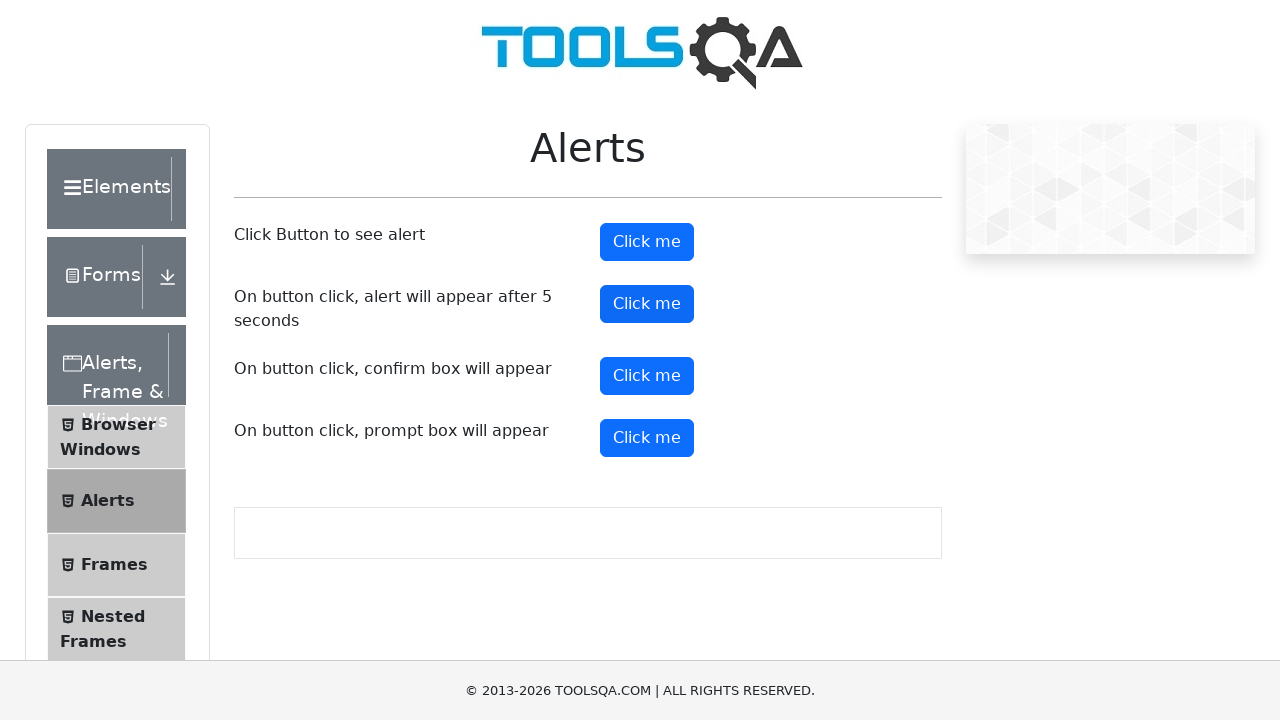

Waited 6 seconds for the delayed alert to appear and be automatically accepted
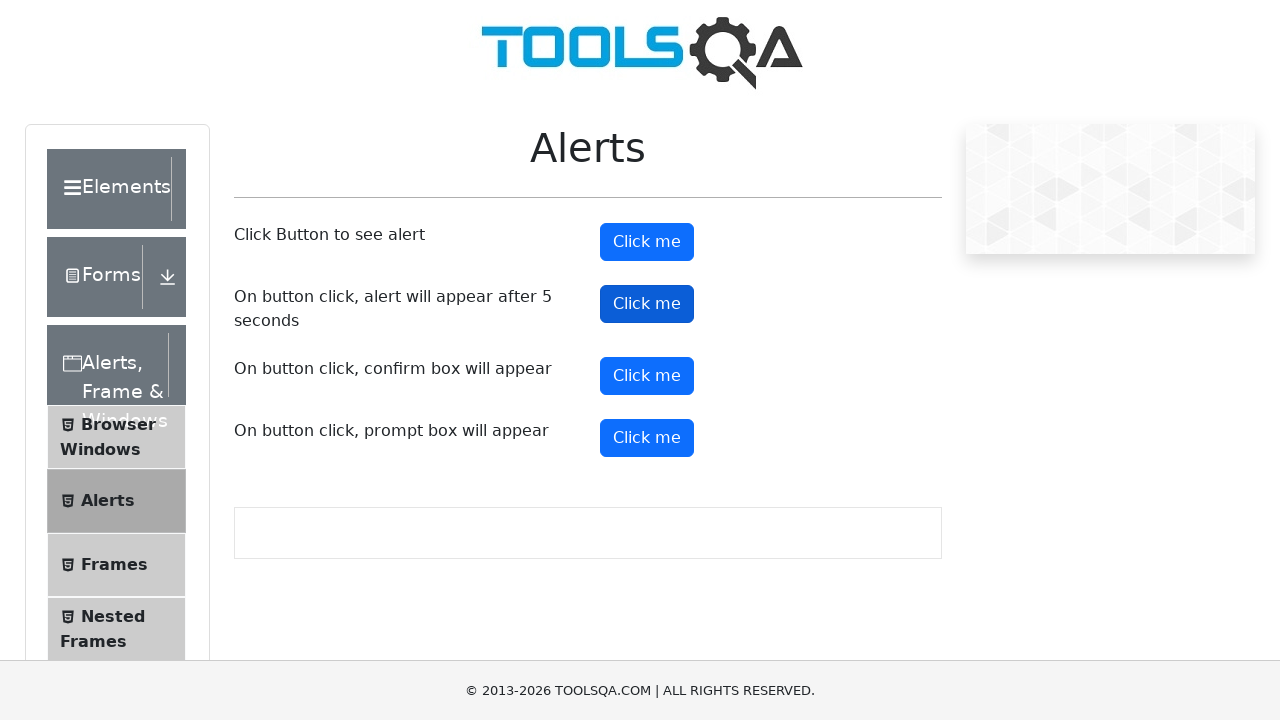

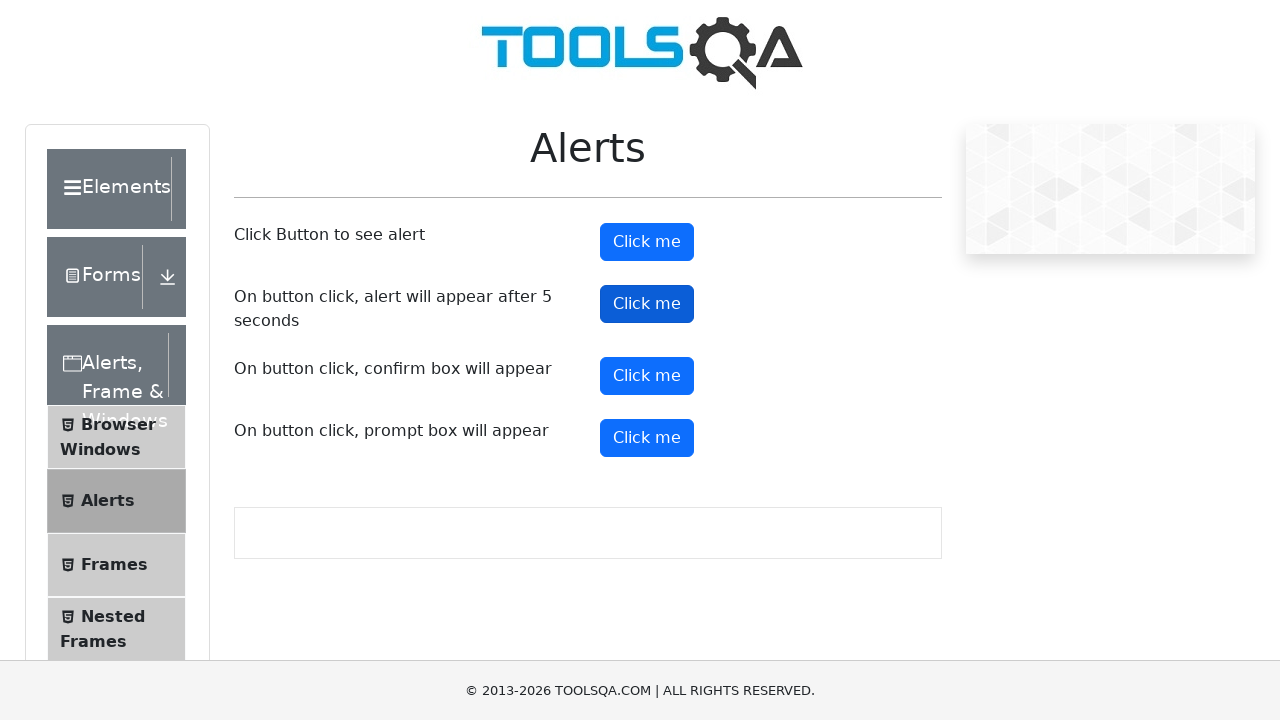